Tests clicking on a button identified by multiple CSS classes, demonstrating class attribute selection challenges

Starting URL: http://uitestingplayground.com/classattr

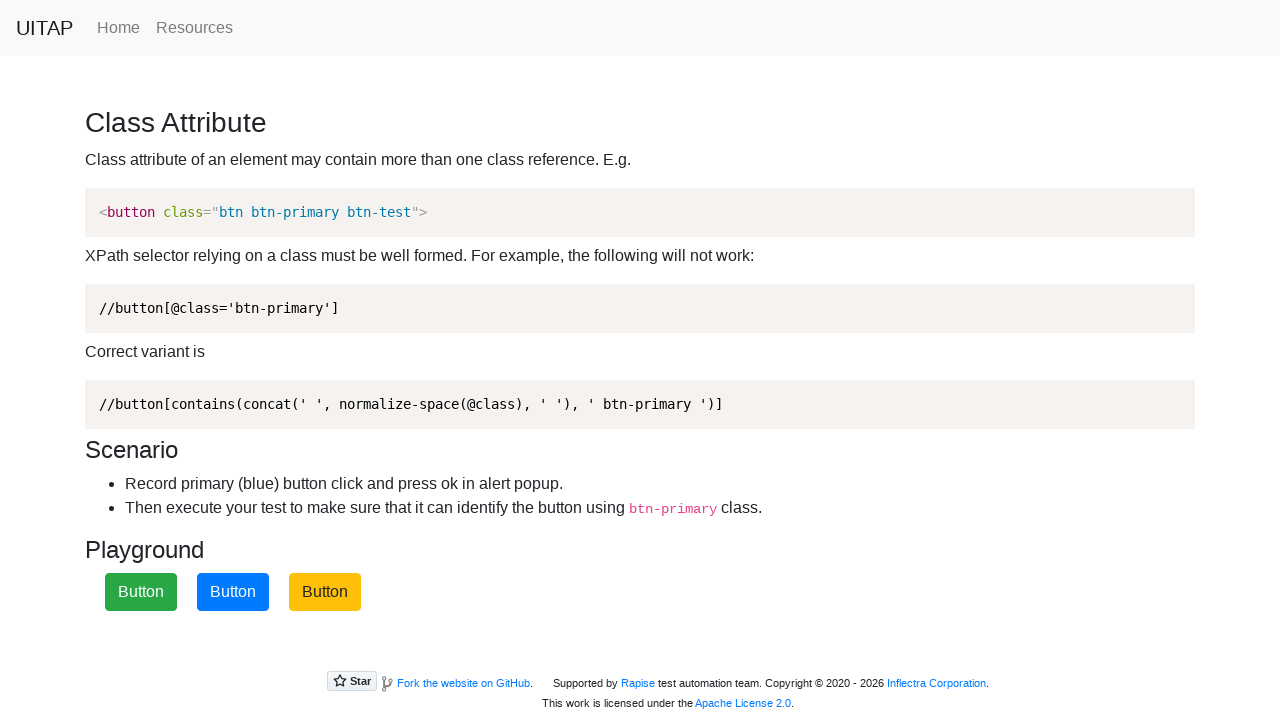

Clicked button with multiple CSS classes (btn-primary and btn-test) at (233, 592) on button.btn-primary.btn-test
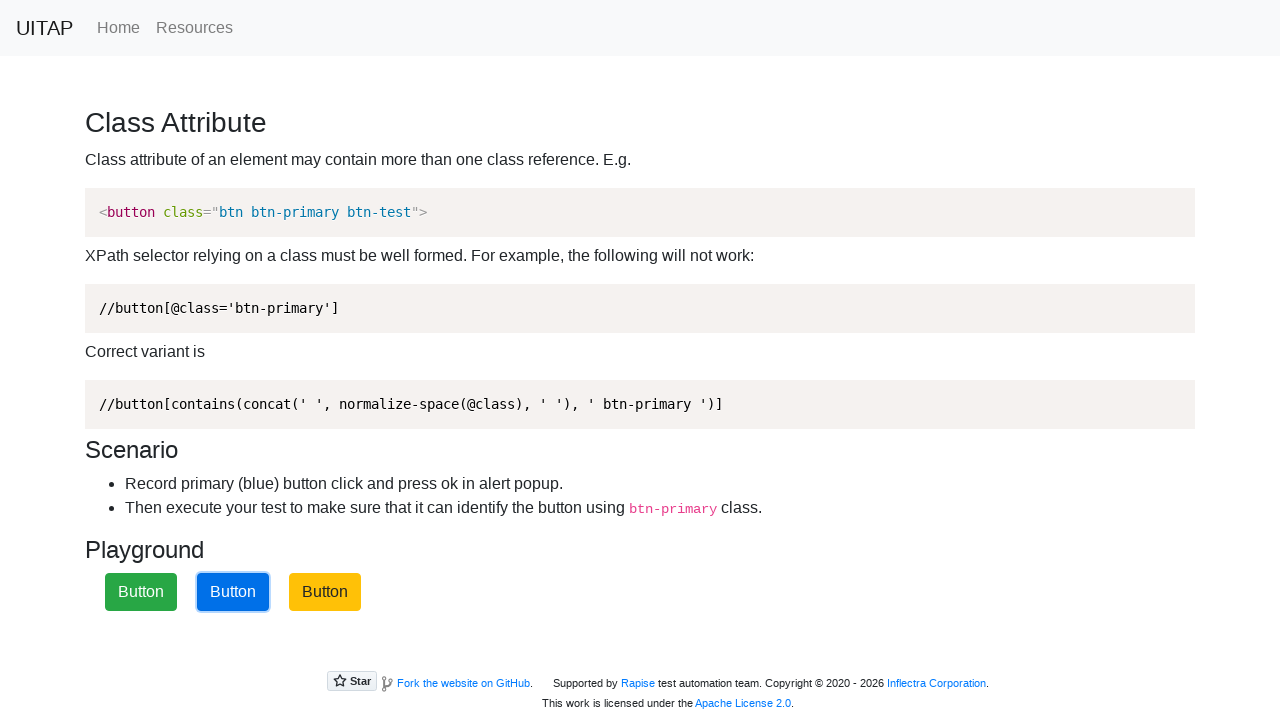

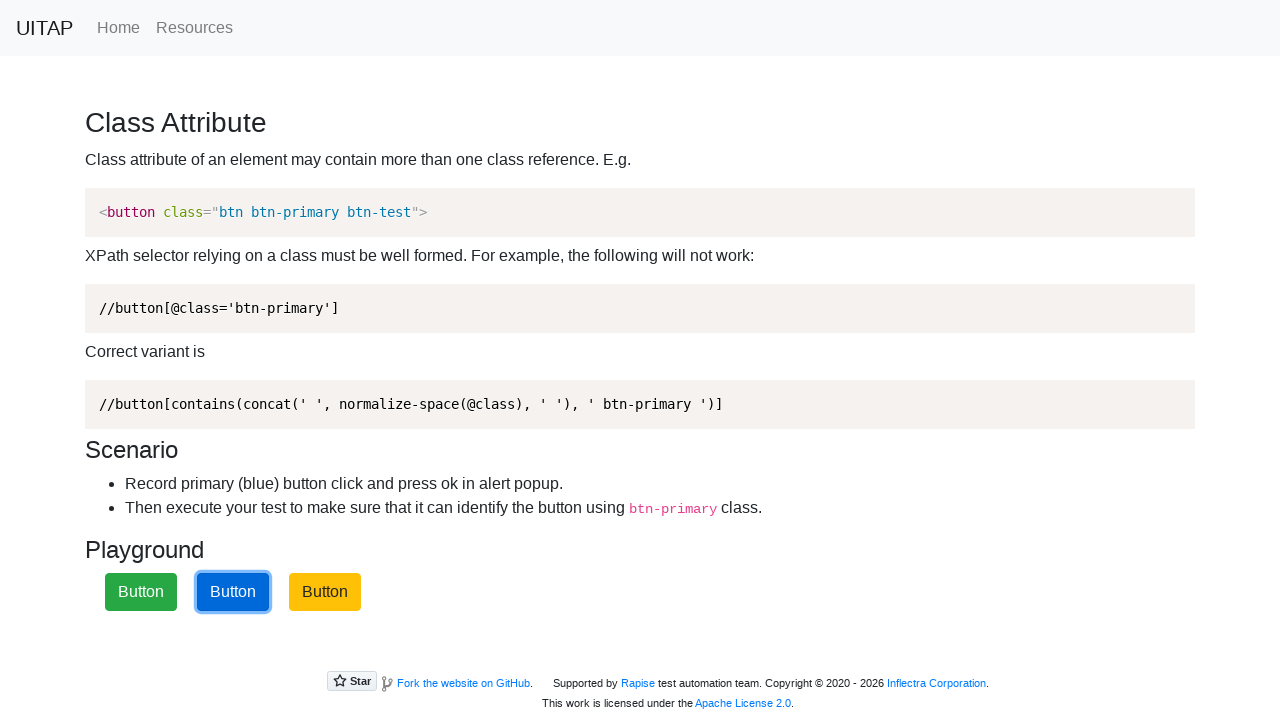